Tests table sorting functionality by capturing product list before and after sorting and verifying the order changes

Starting URL: https://rahulshettyacademy.com/seleniumPractise/#/offers

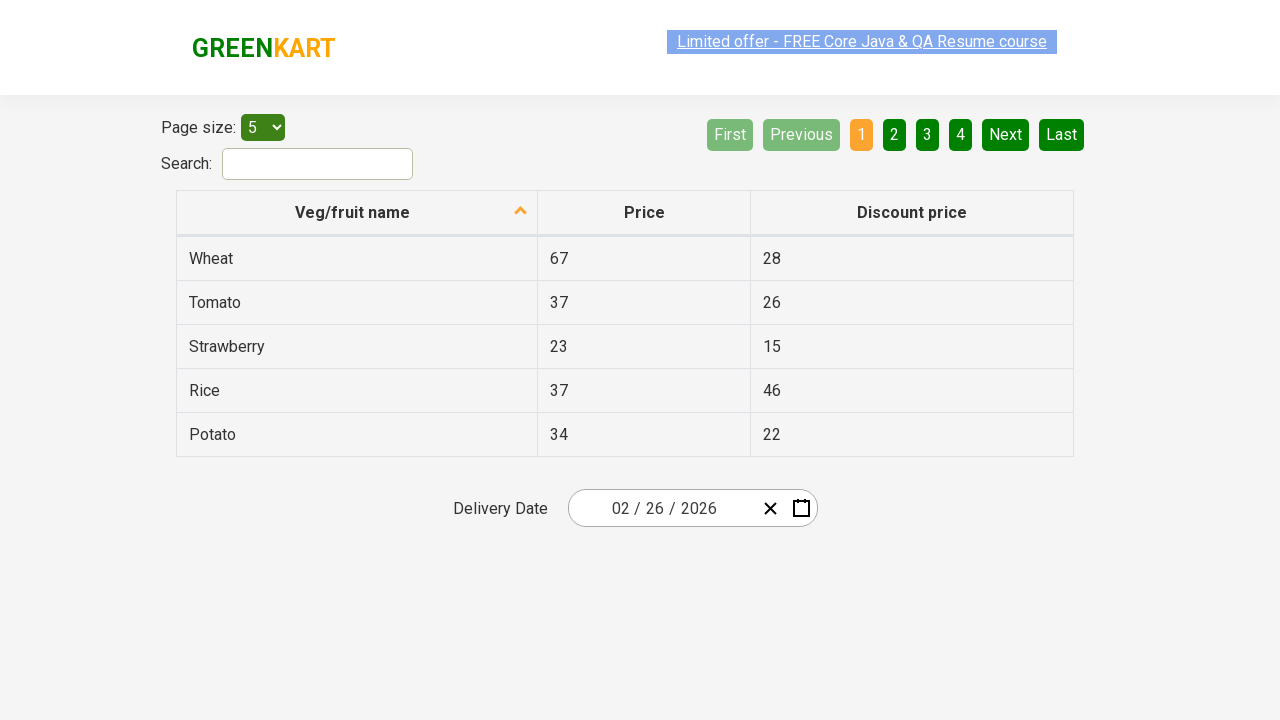

Page root element became visible
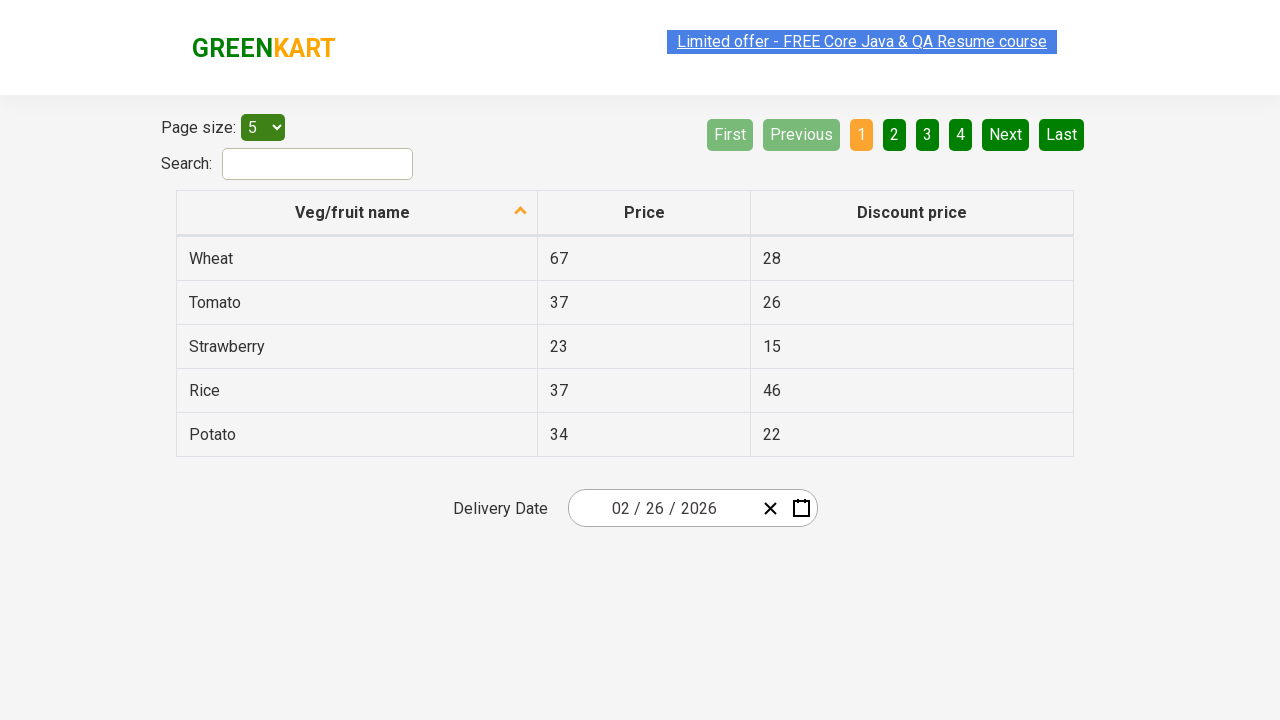

Products table became visible
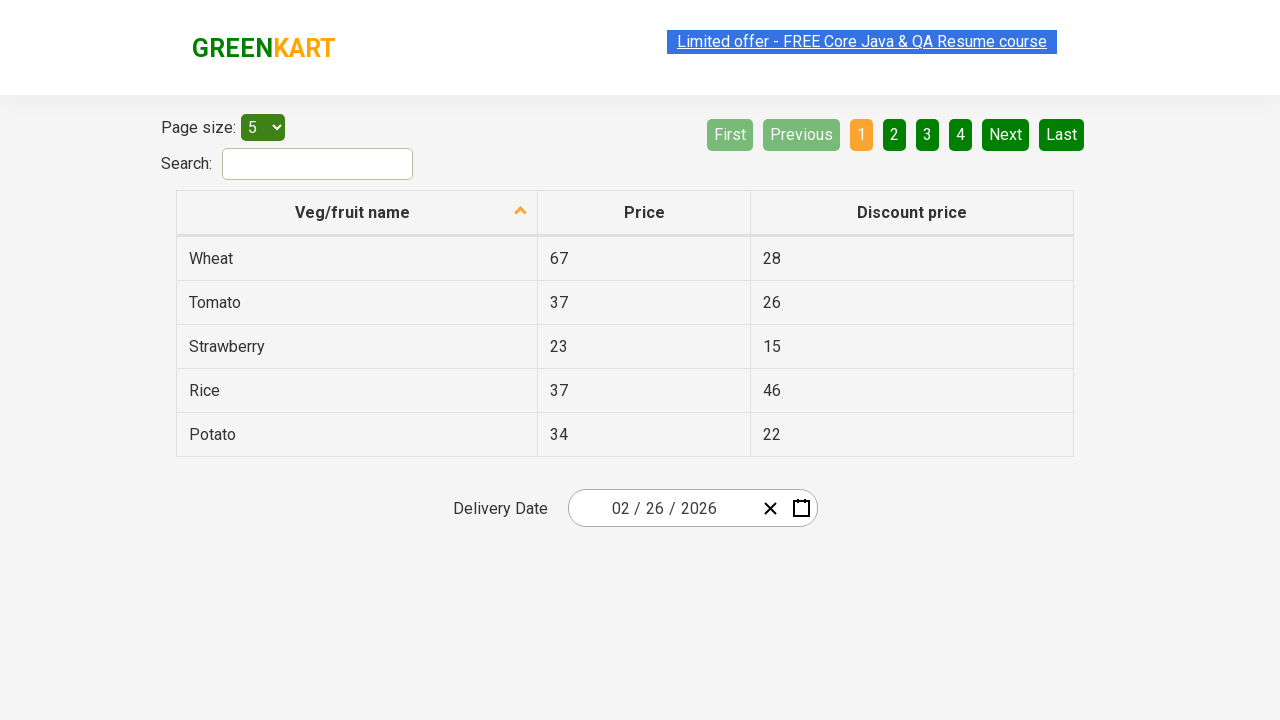

Captured initial product list from first column
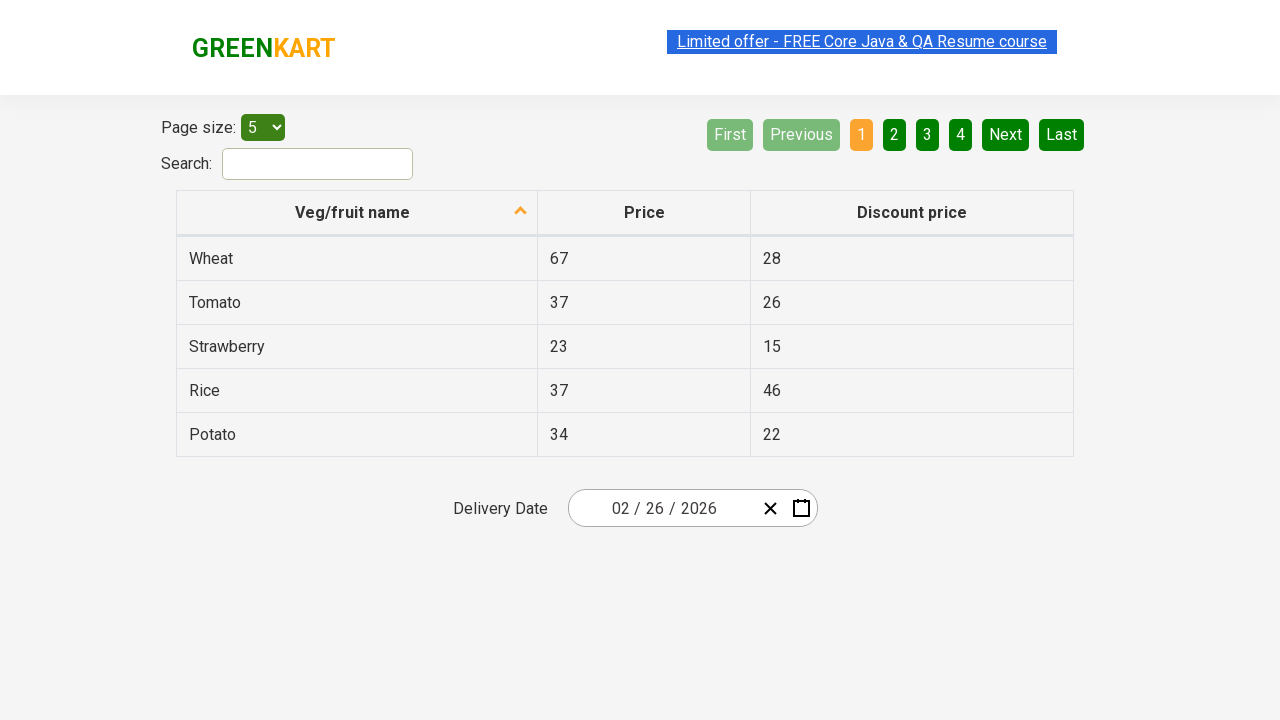

Clicked 'Veg/fruit name' column header to sort at (357, 213) on internal:role=columnheader[name="Veg/fruit name"i]
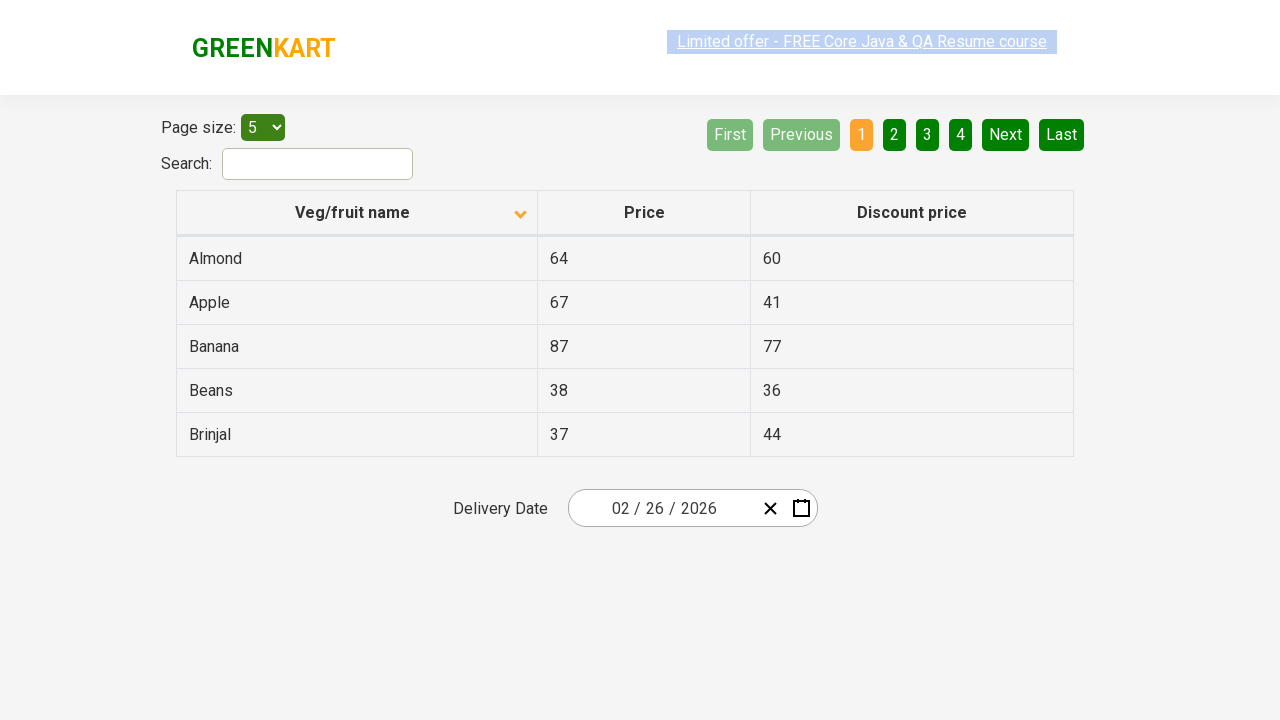

Table updated after sorting action
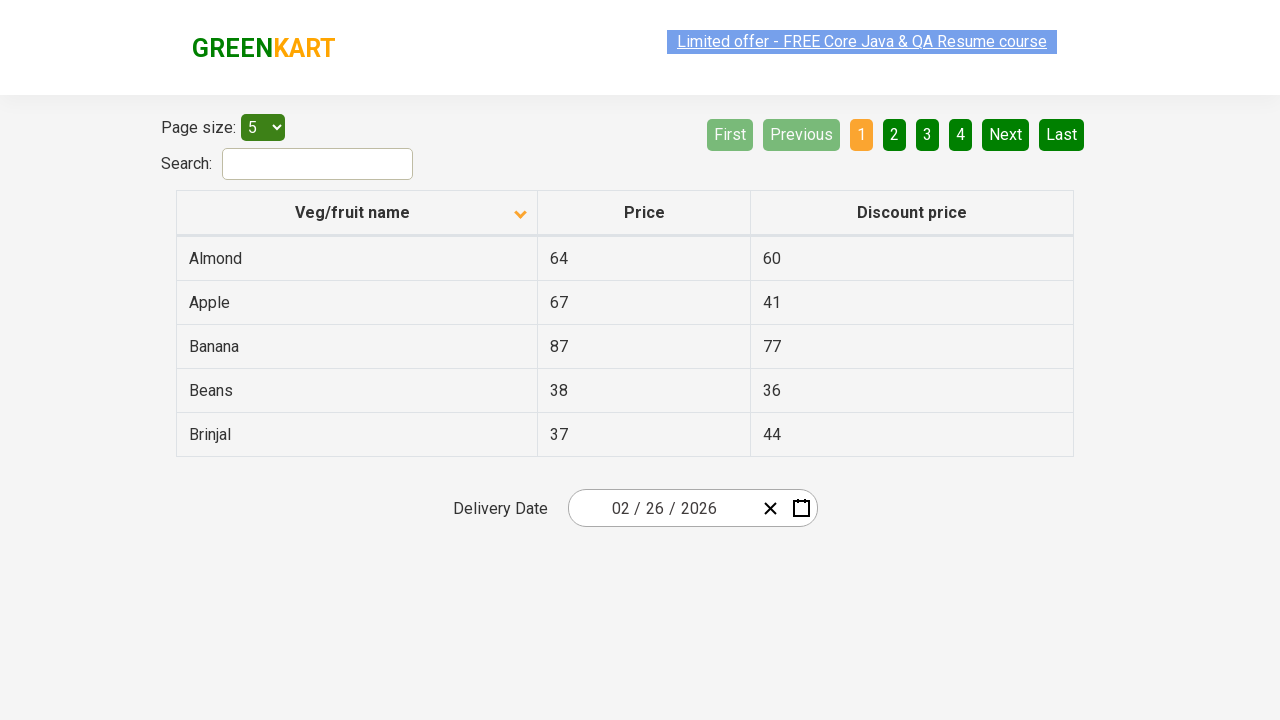

Captured sorted product list from first column
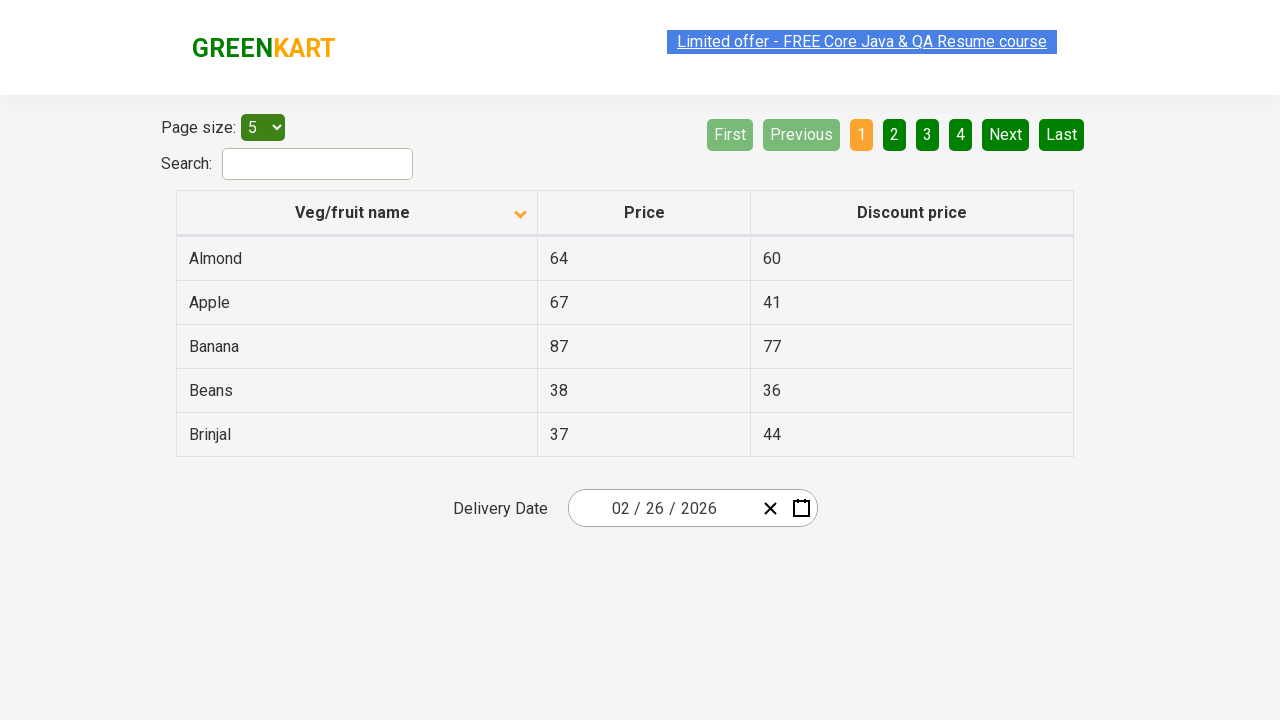

Verified that product order changed after sorting
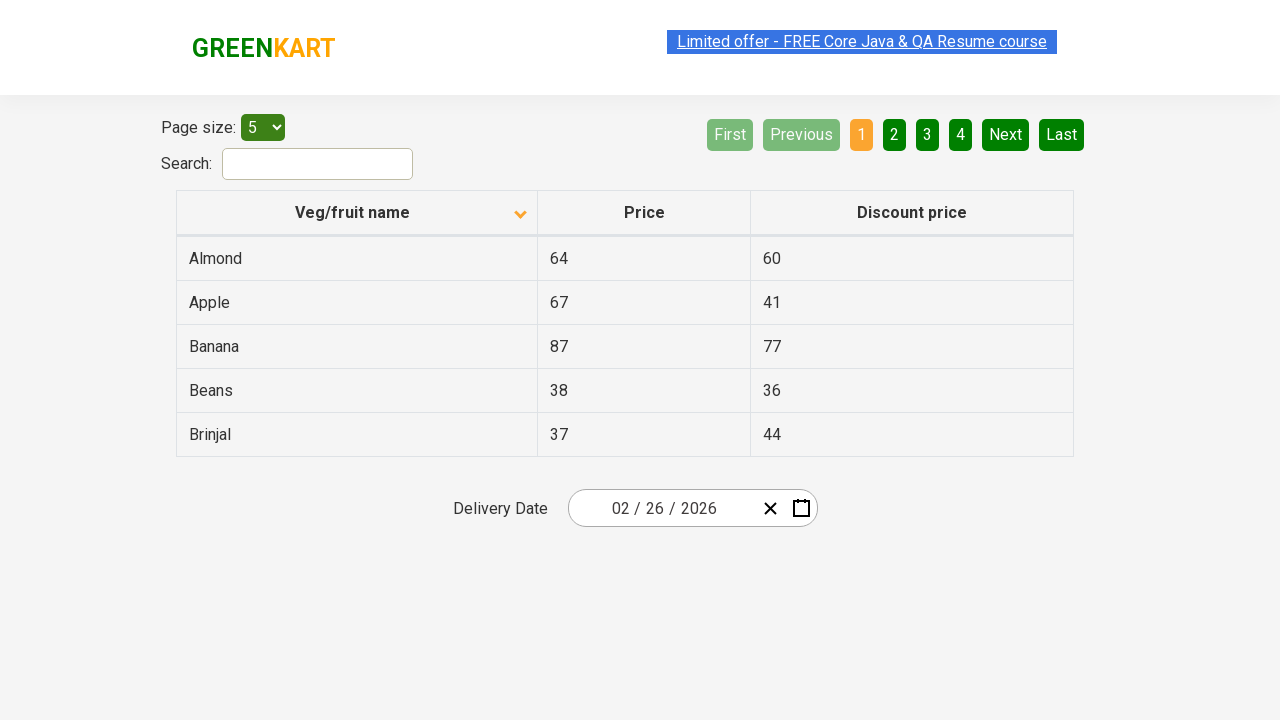

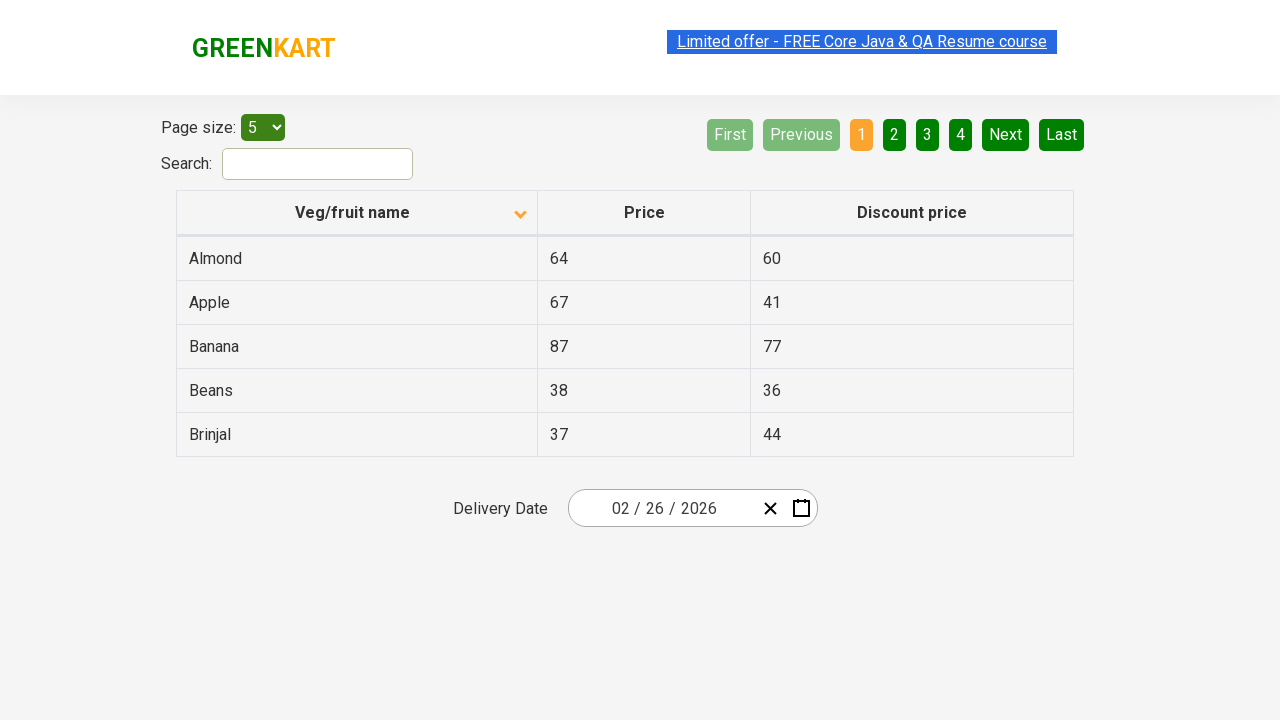